Navigates through multiple pages of quotes by clicking the "Next" button to paginate through content

Starting URL: http://quotes.toscrape.com/

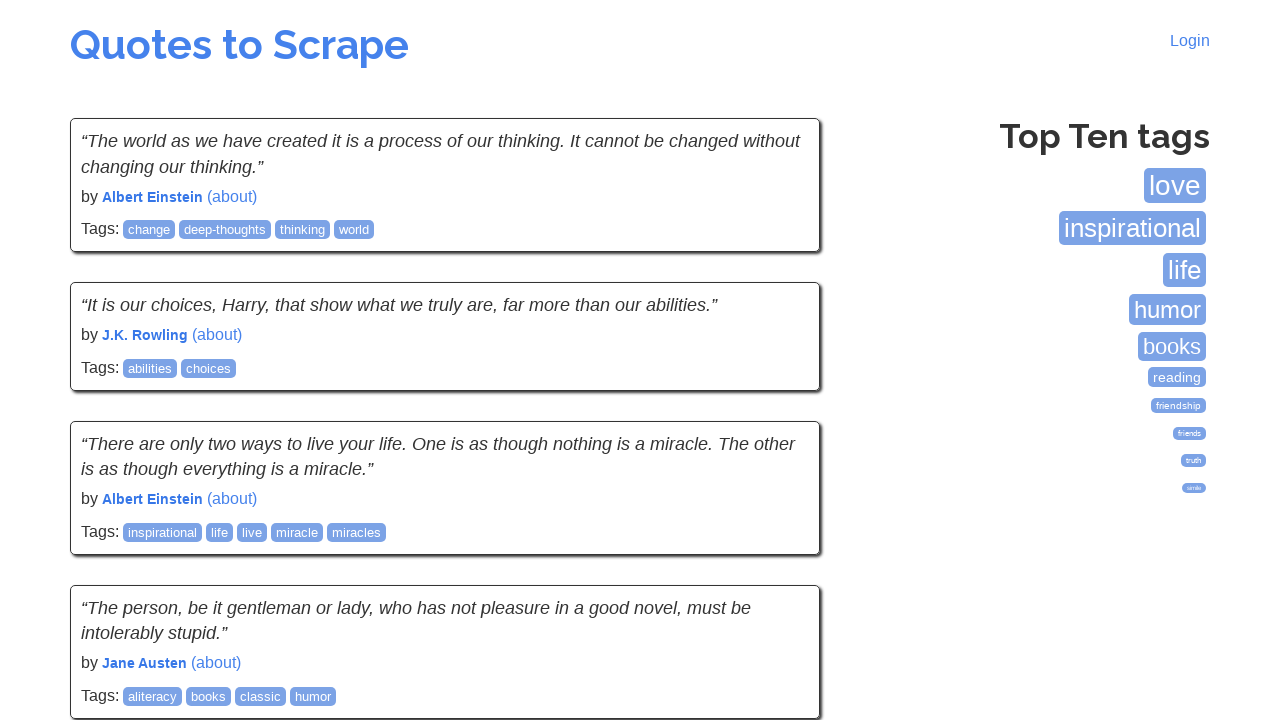

Waited for quotes to load on first page
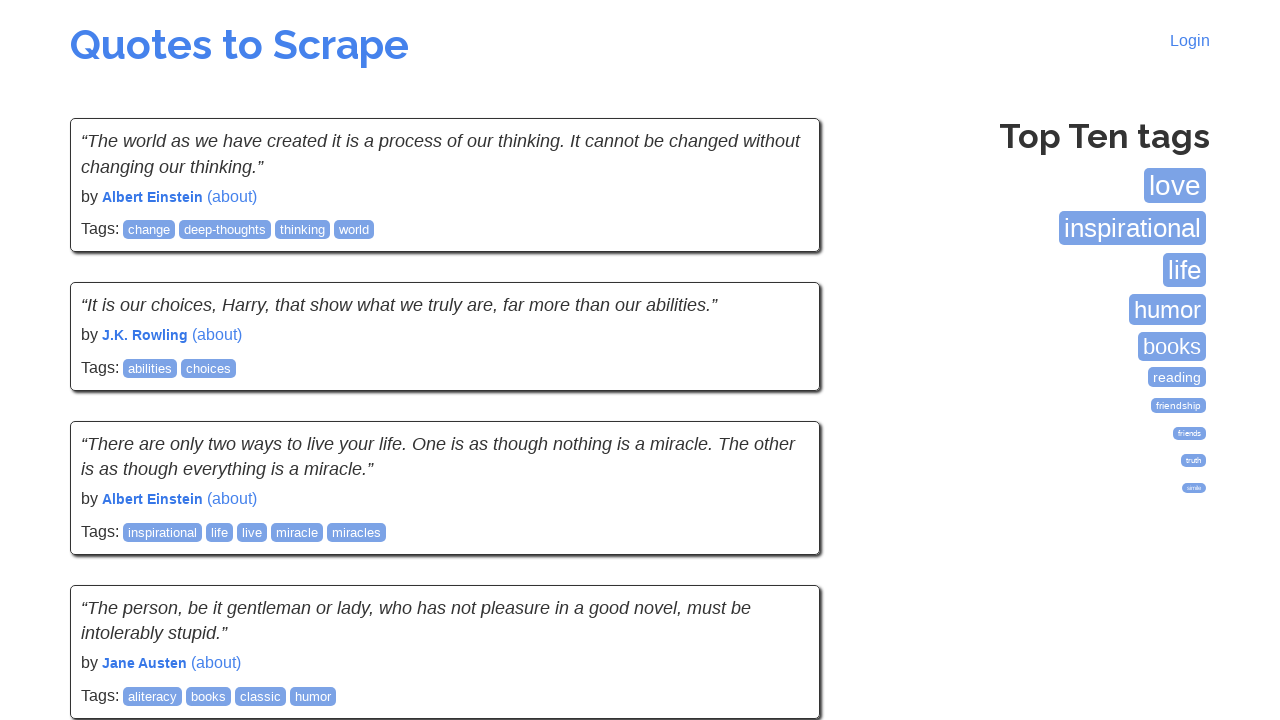

Clicked Next button to navigate to page 2 at (778, 542) on a:has-text('Next')
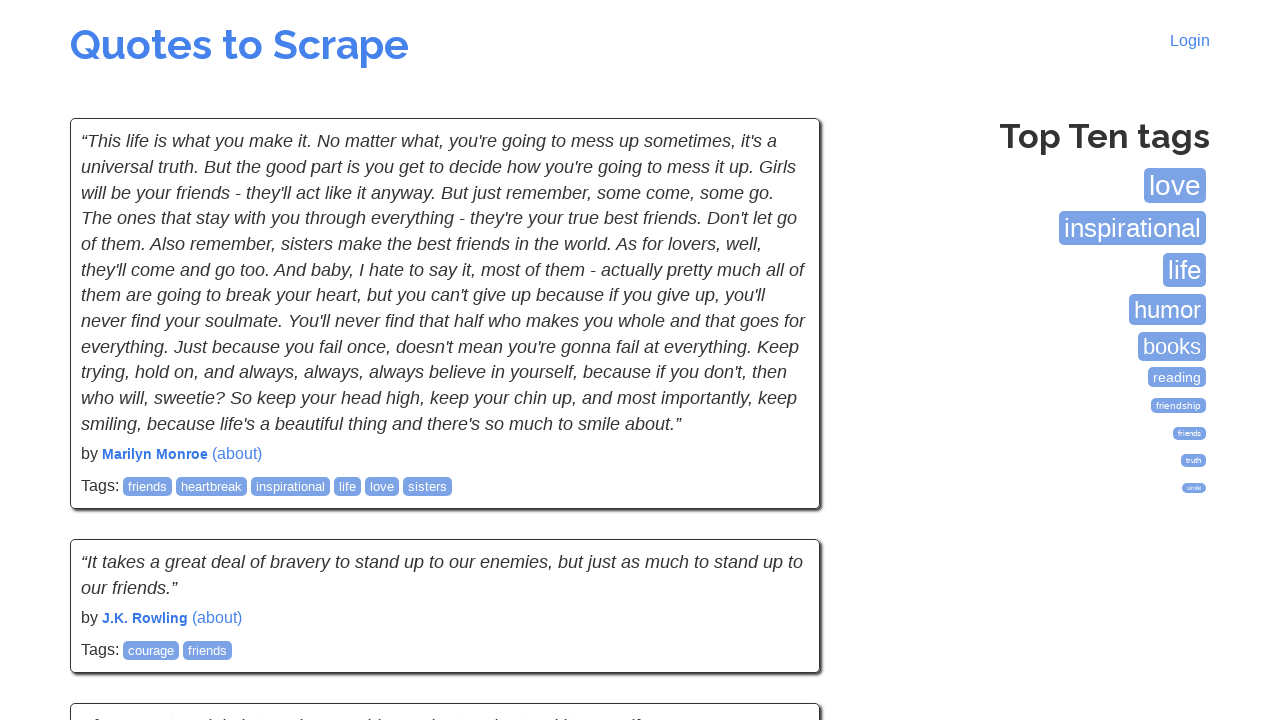

Waited for quotes to load on page 2
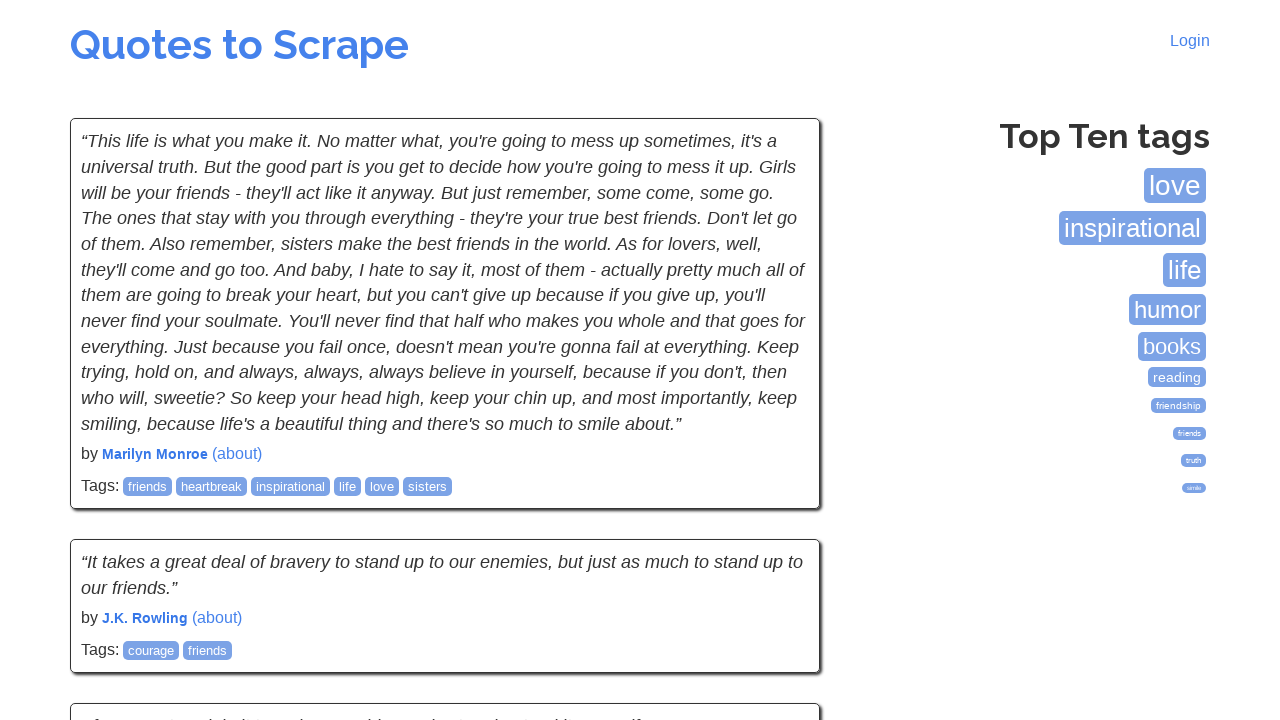

Clicked Next button to navigate to page 3 at (778, 542) on a:has-text('Next')
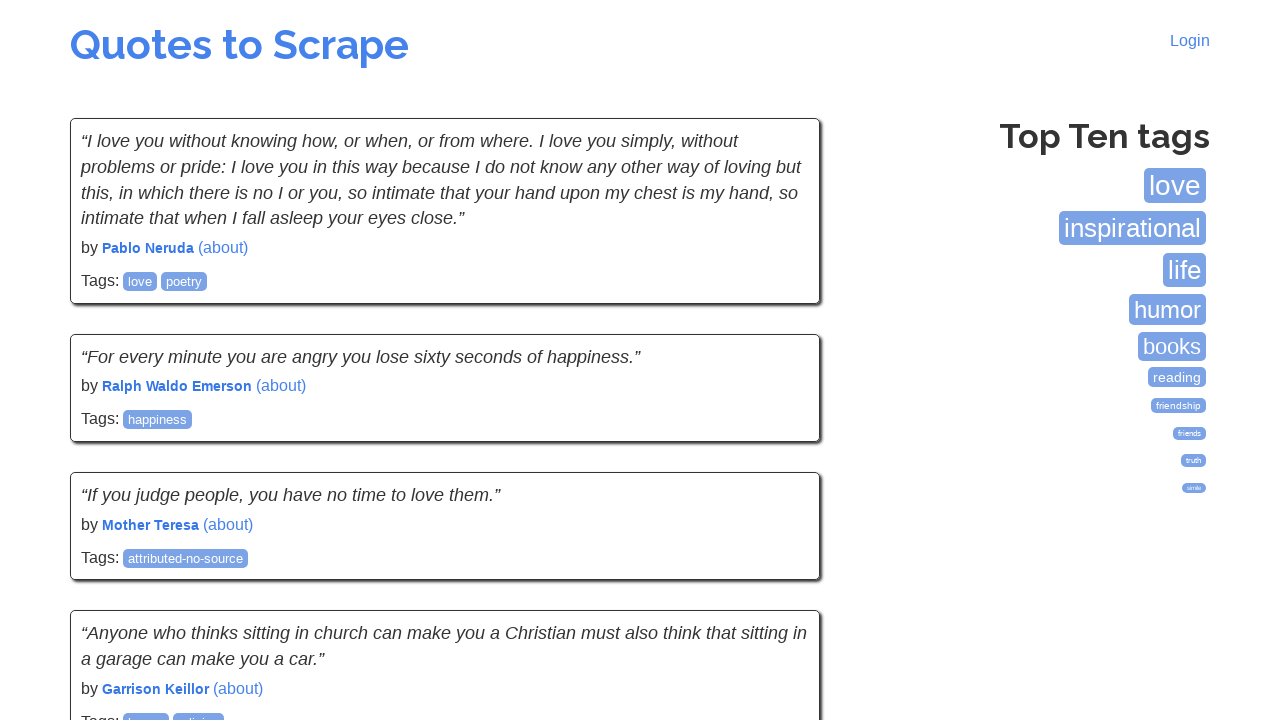

Waited for quotes to load on page 3
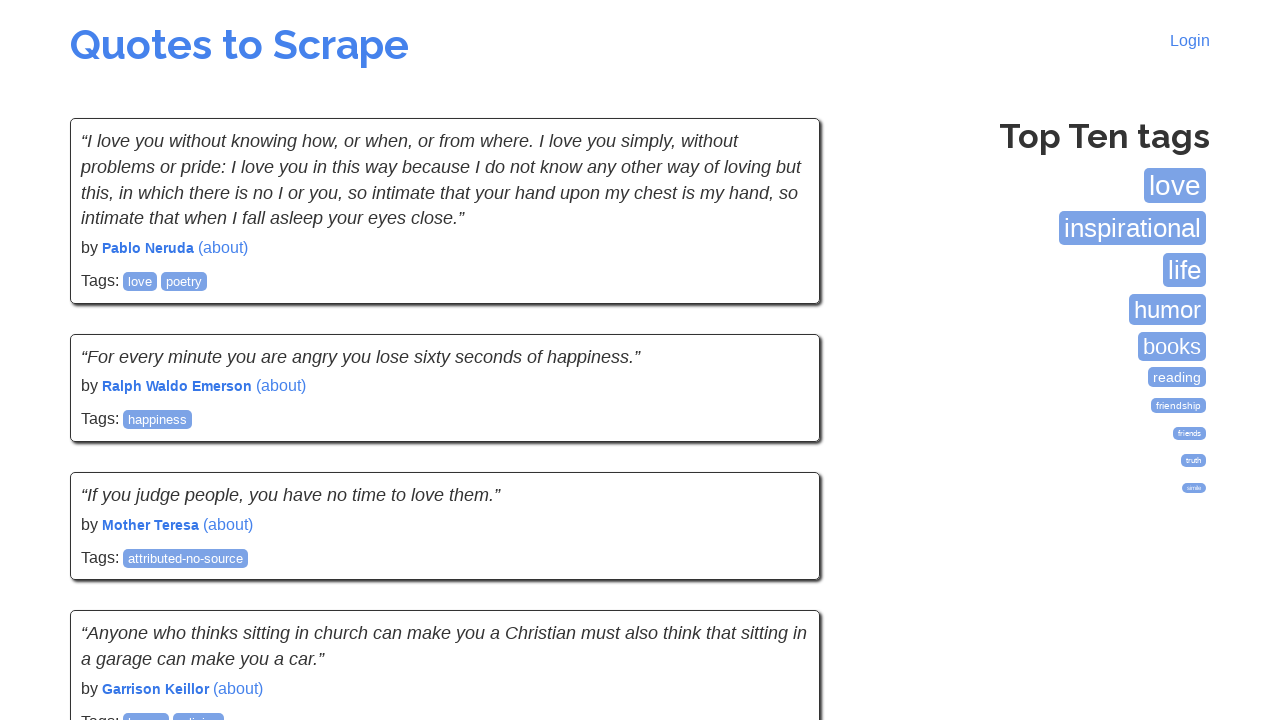

Clicked Next button to navigate to page 4 at (778, 542) on a:has-text('Next')
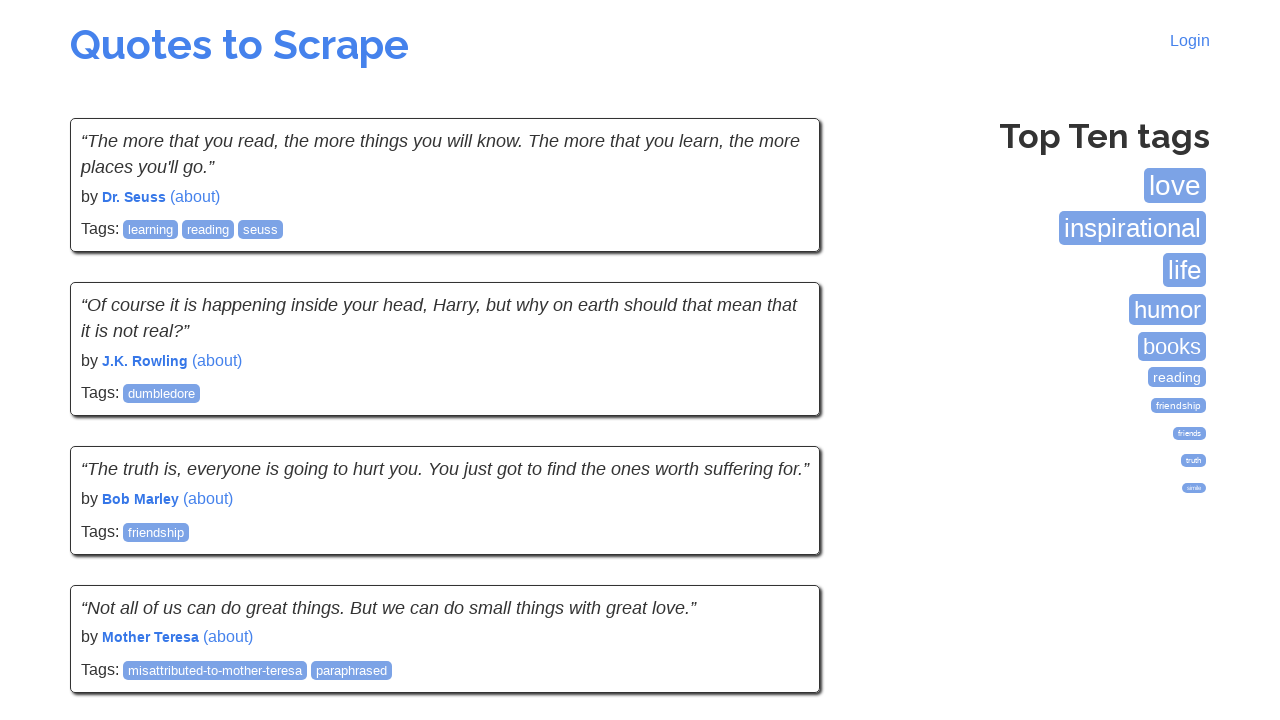

Waited for quotes to load on page 4
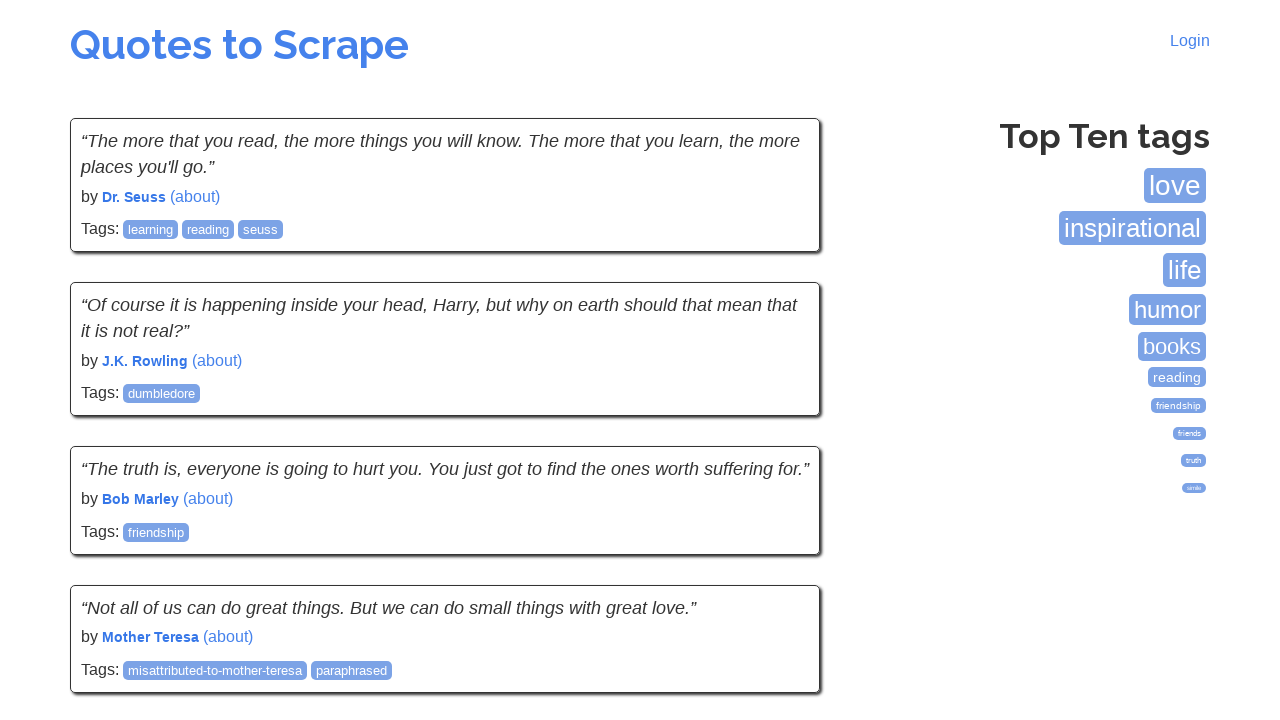

Clicked Next button to navigate to page 5 at (778, 542) on a:has-text('Next')
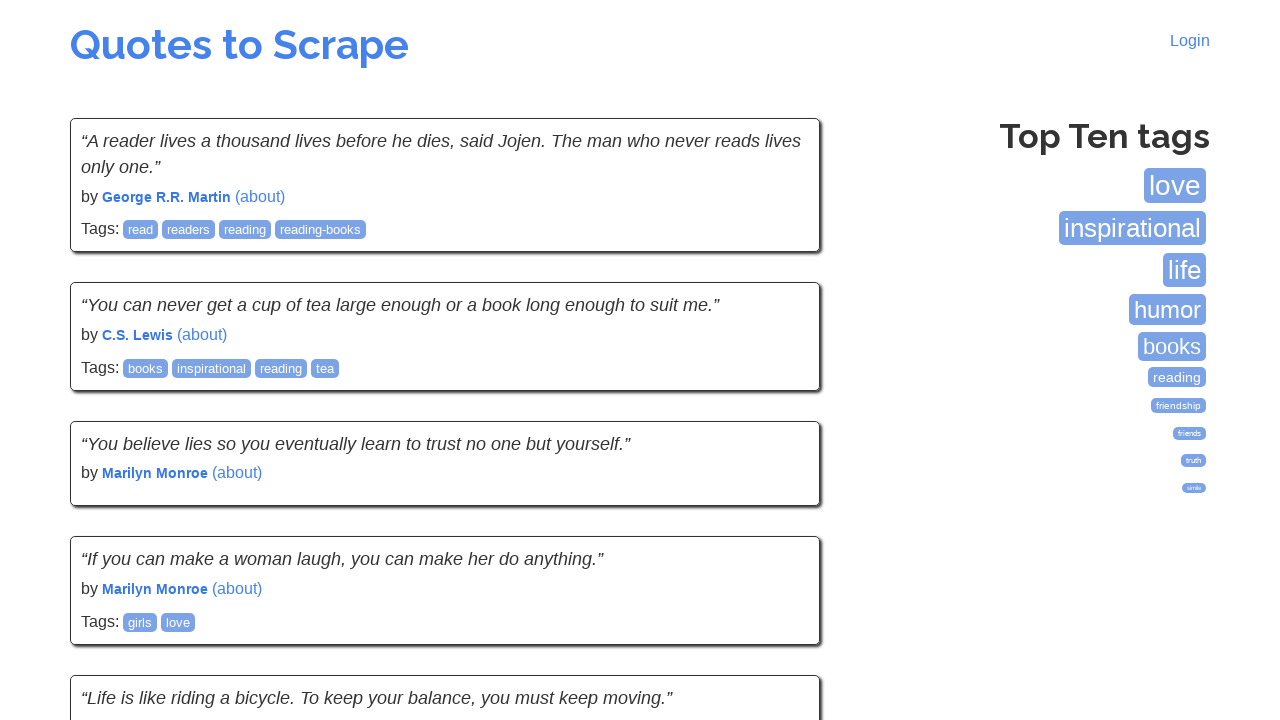

Waited for quotes to load on page 5
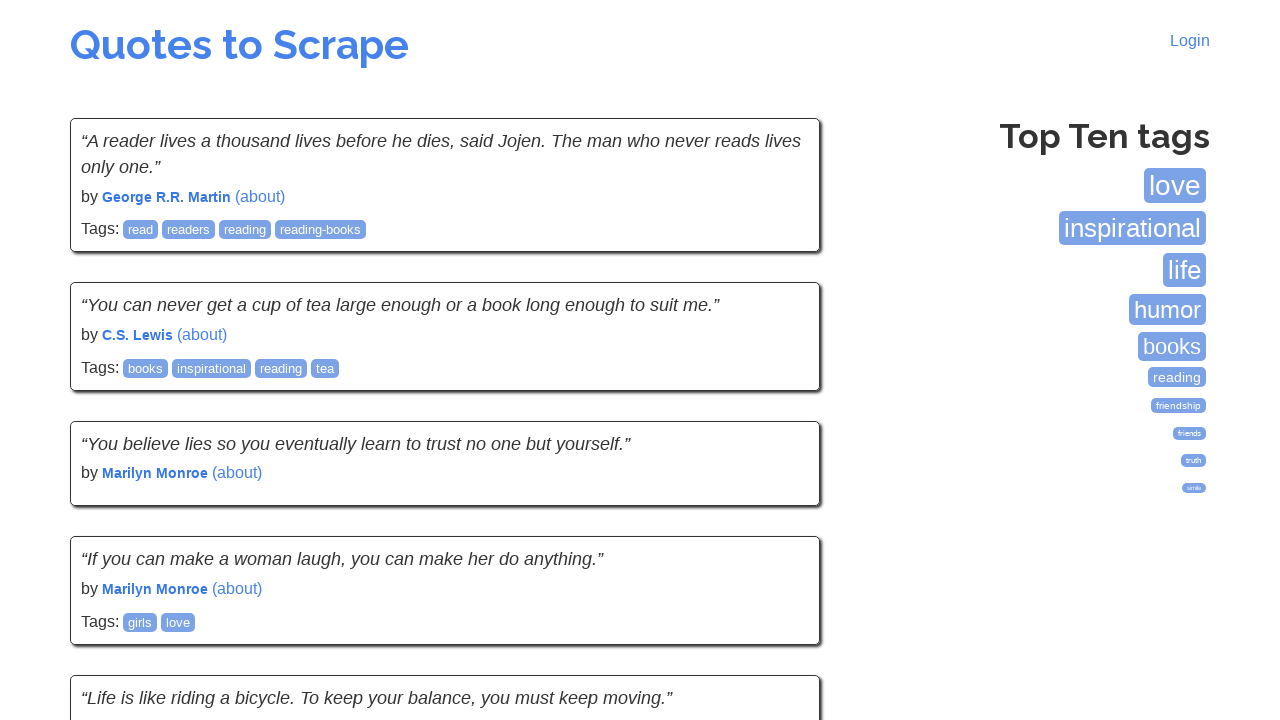

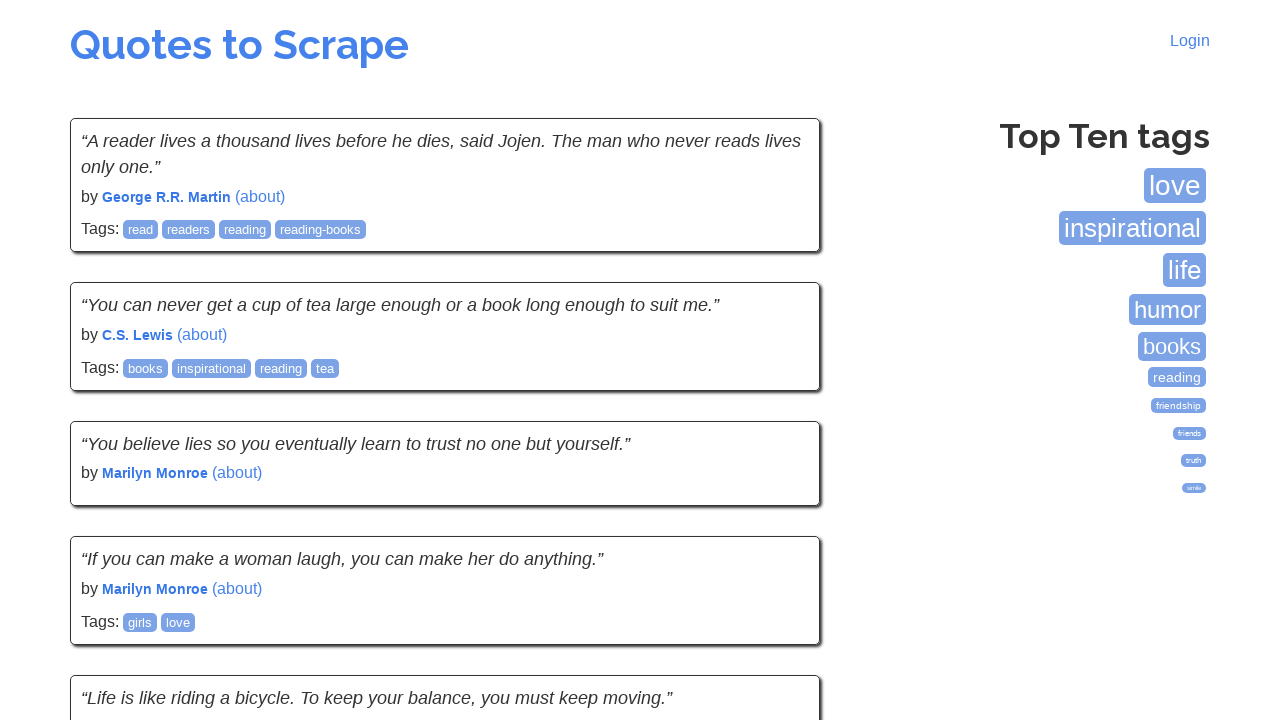